Tests JavaScript alert by clicking the alert button, verifying the alert text, and accepting it

Starting URL: https://the-internet.herokuapp.com/javascript_alerts

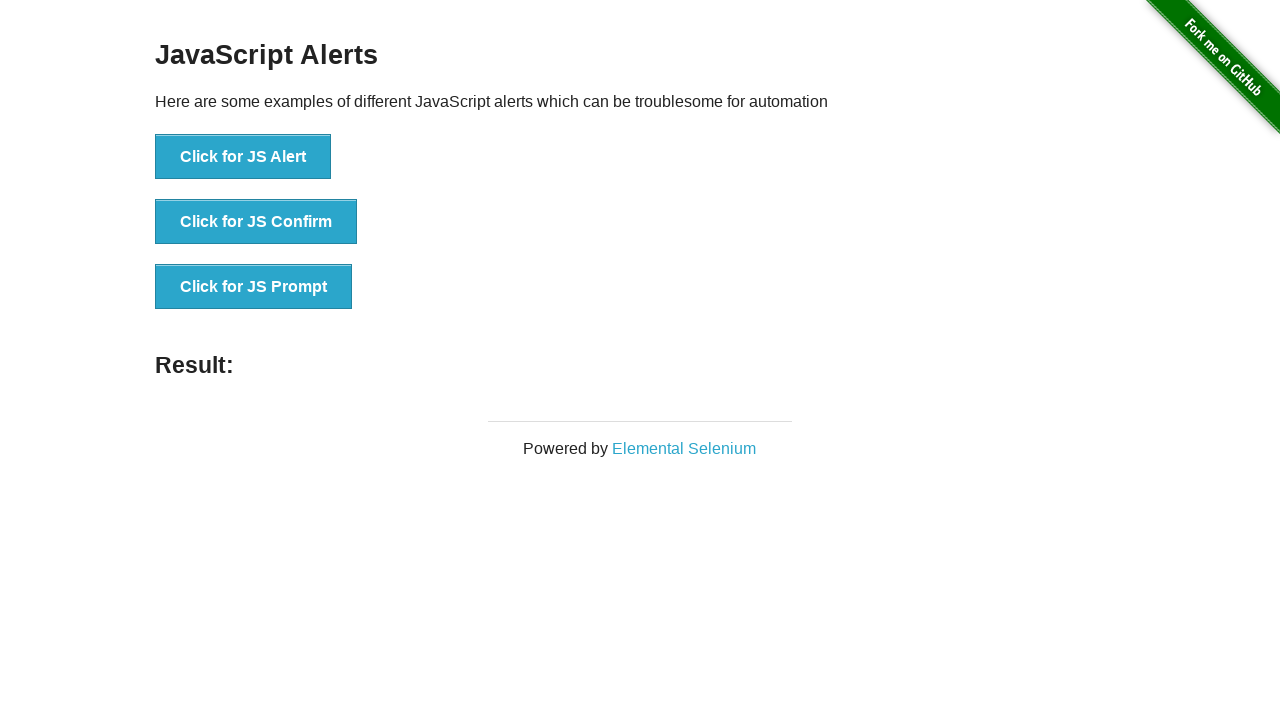

Clicked the JS Alert button at (243, 157) on text='Click for JS Alert'
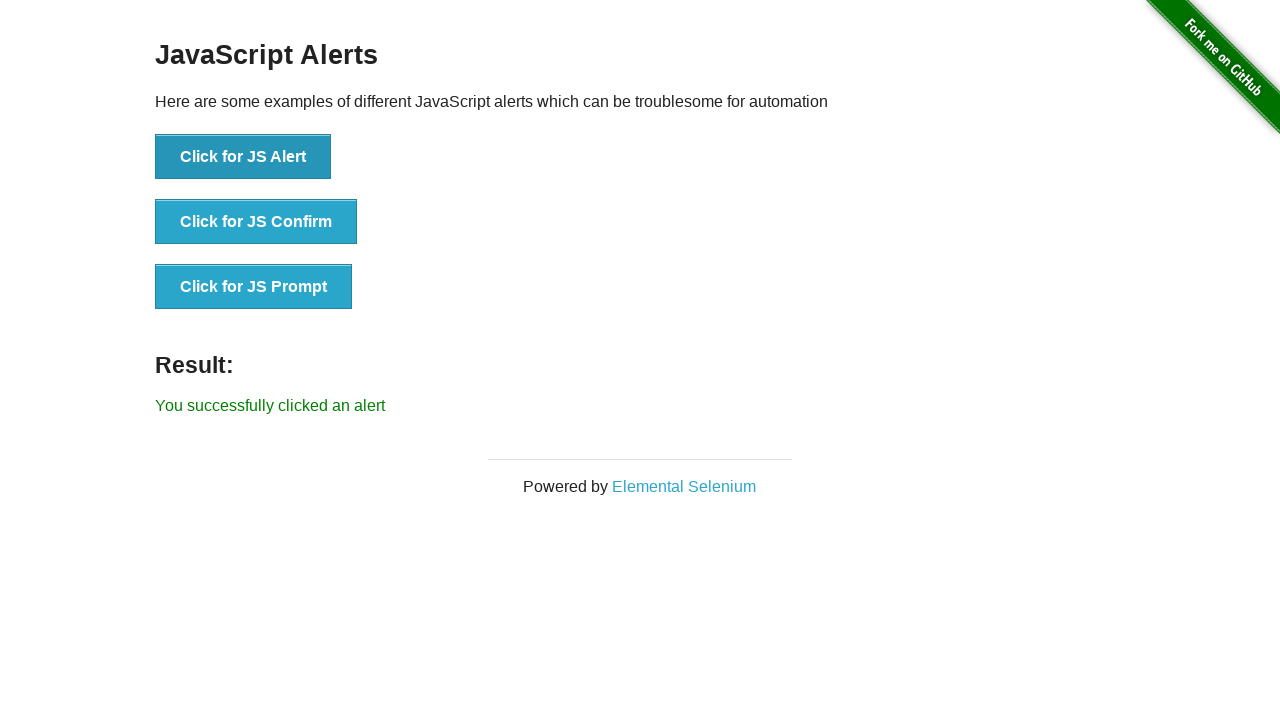

Set up dialog handler to verify alert text and accept
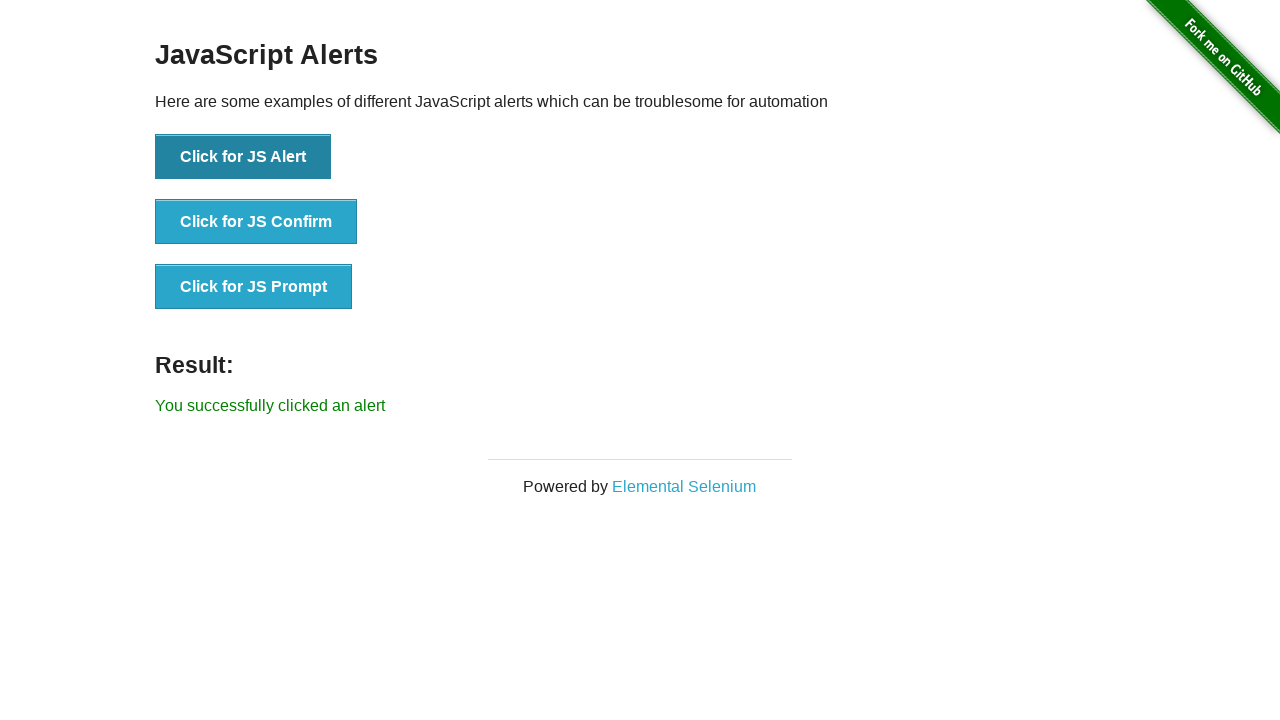

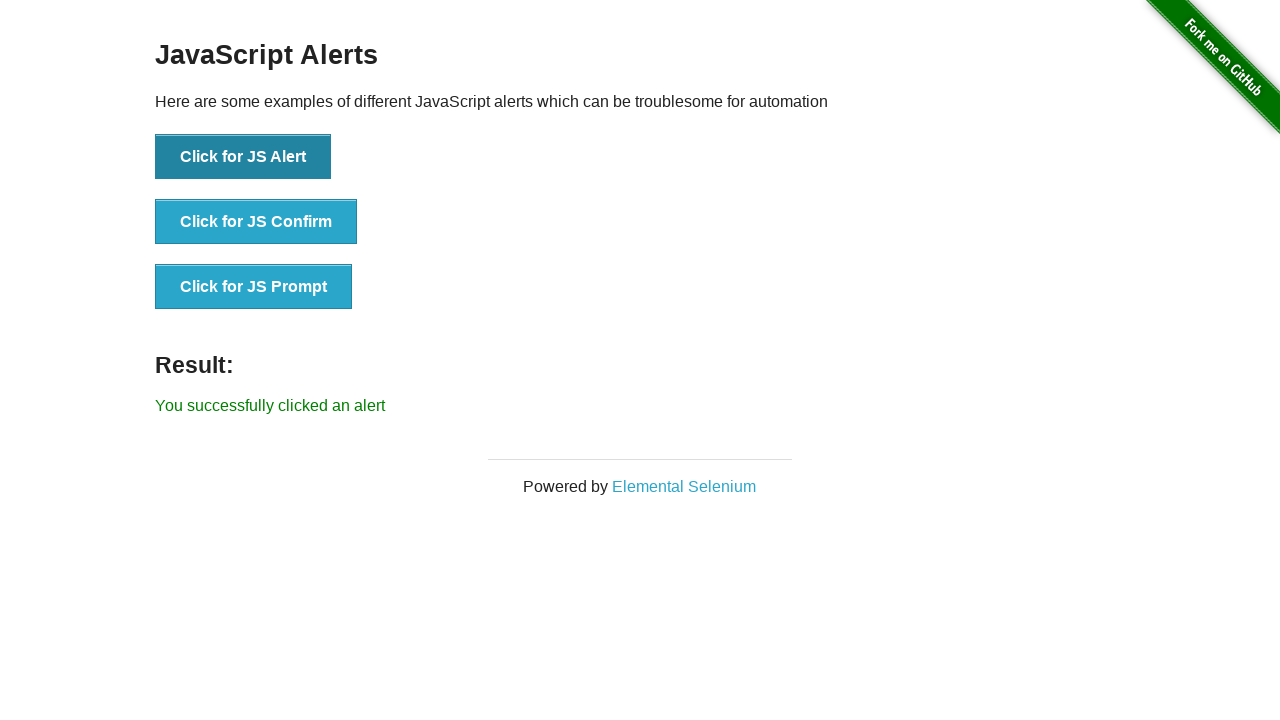